Selects an option from the Skills dropdown menu

Starting URL: http://demo.automationtesting.in/Register.html

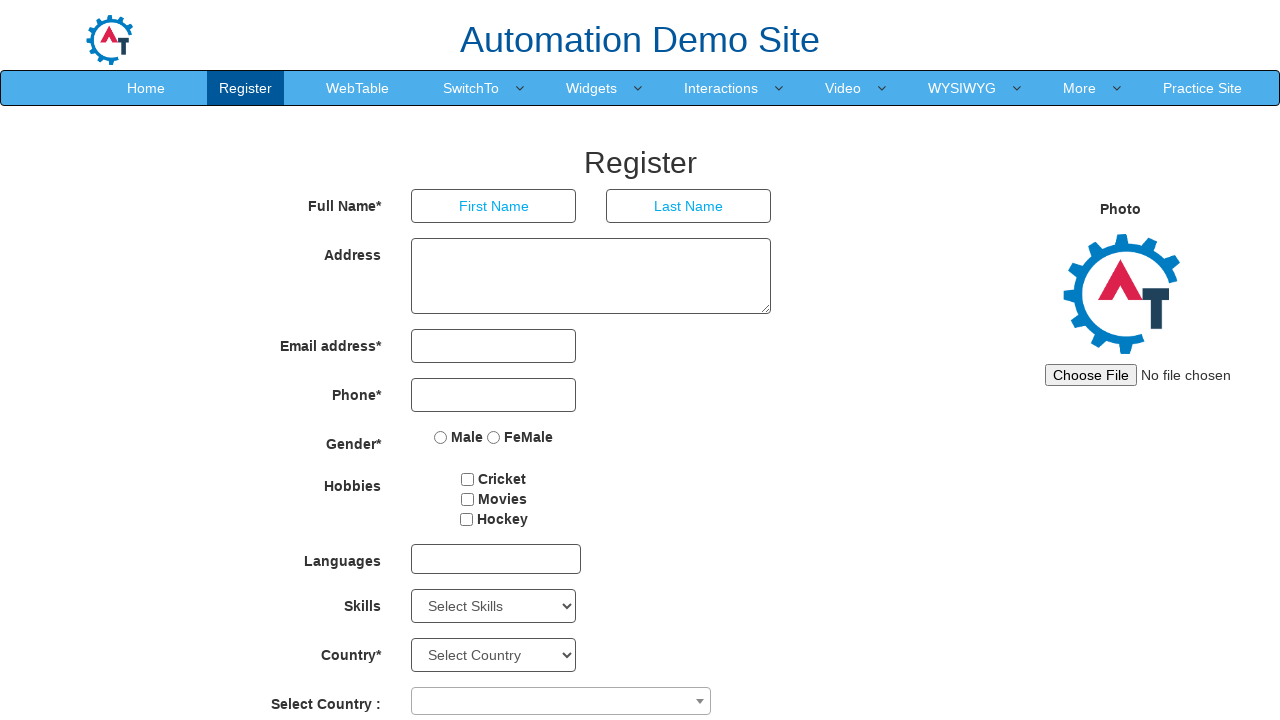

Navigated to registration page
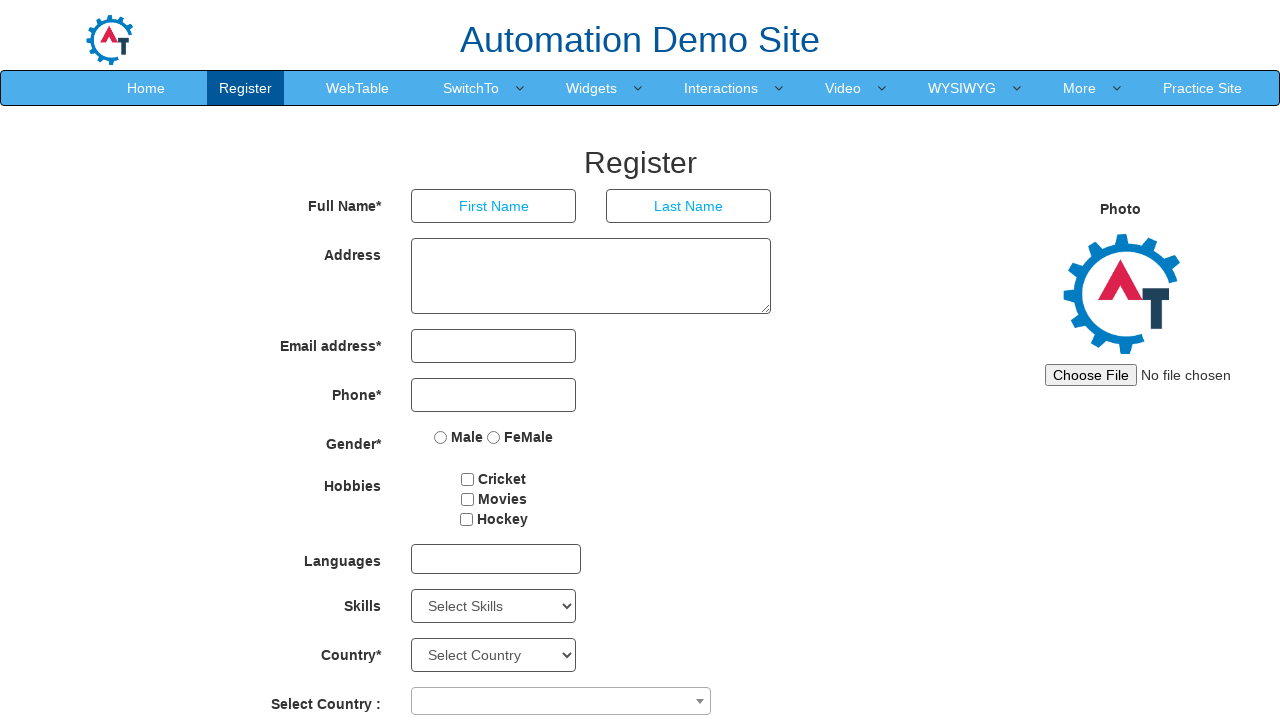

Selected Java from Skills dropdown menu on #Skills
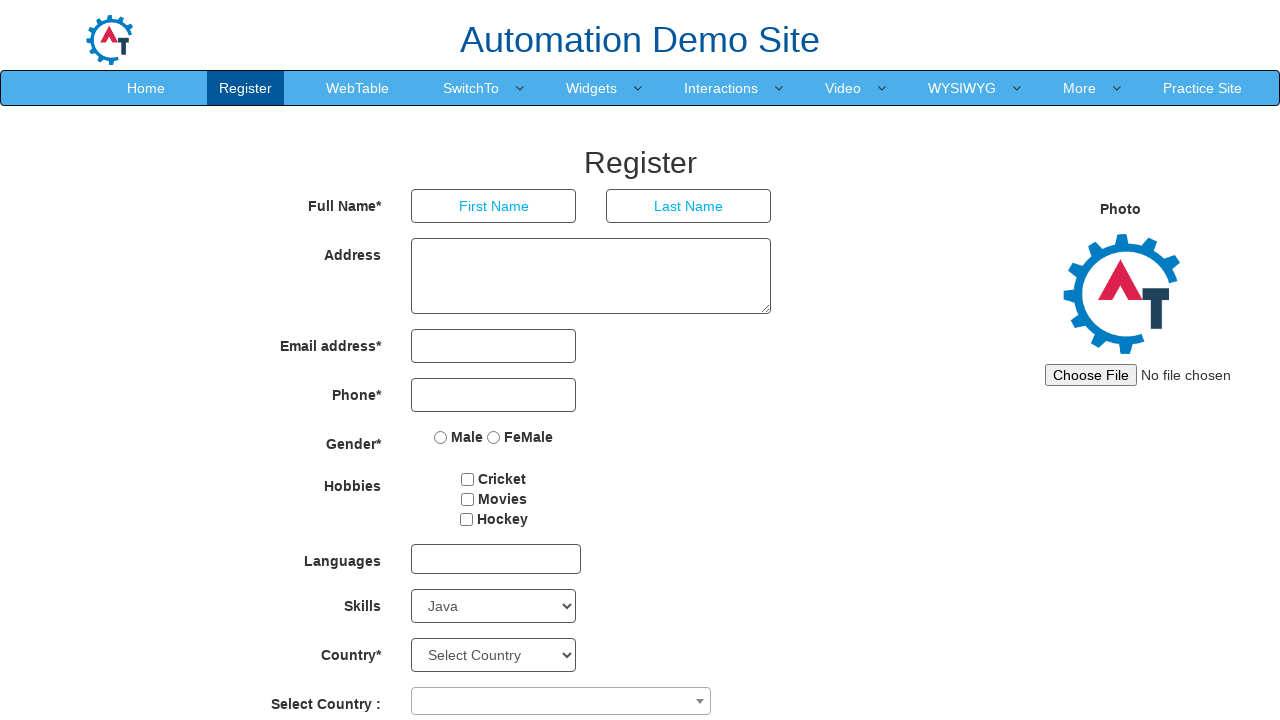

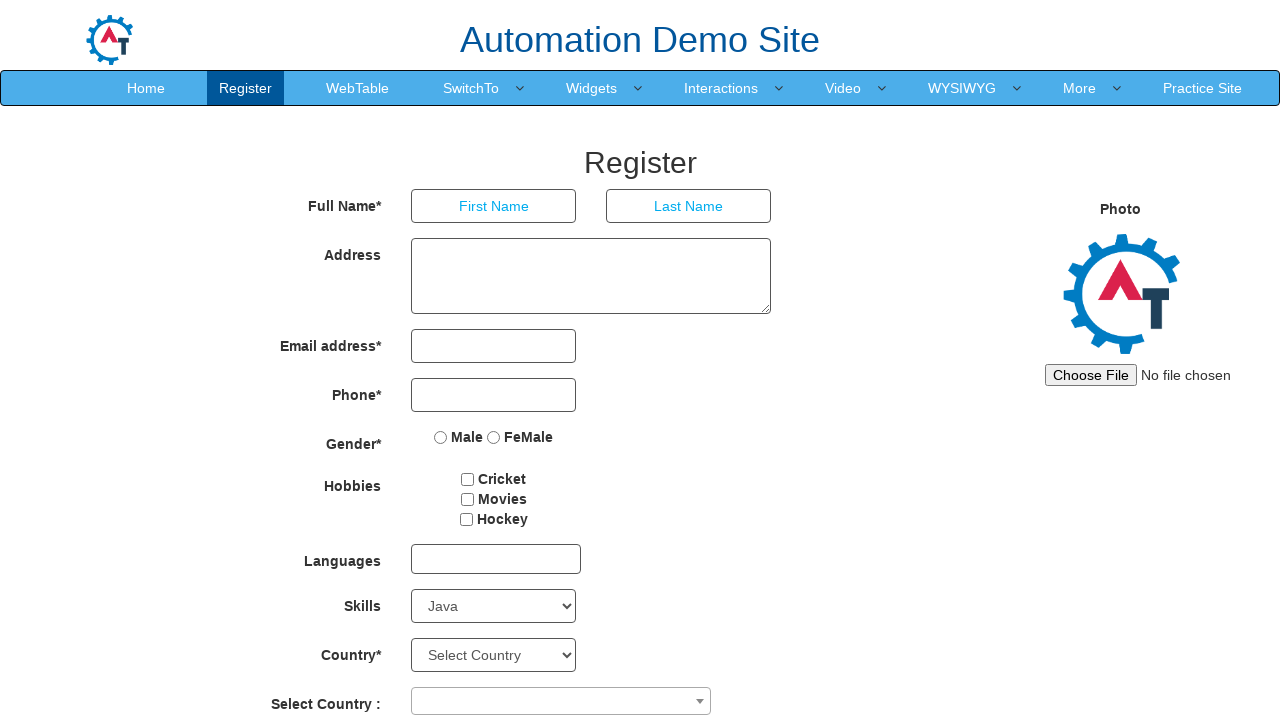